Tests that the currently applied filter link is highlighted with selected class

Starting URL: https://demo.playwright.dev/todomvc

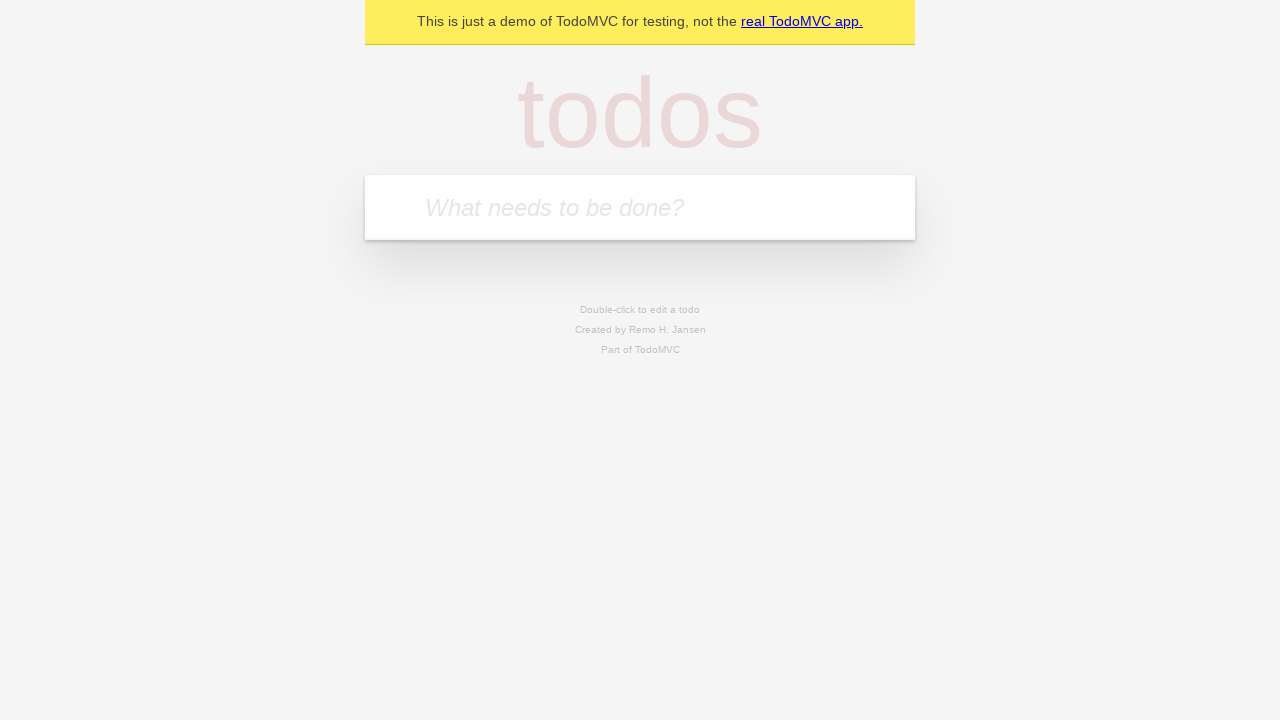

Filled todo input with 'buy some cheese' on internal:attr=[placeholder="What needs to be done?"i]
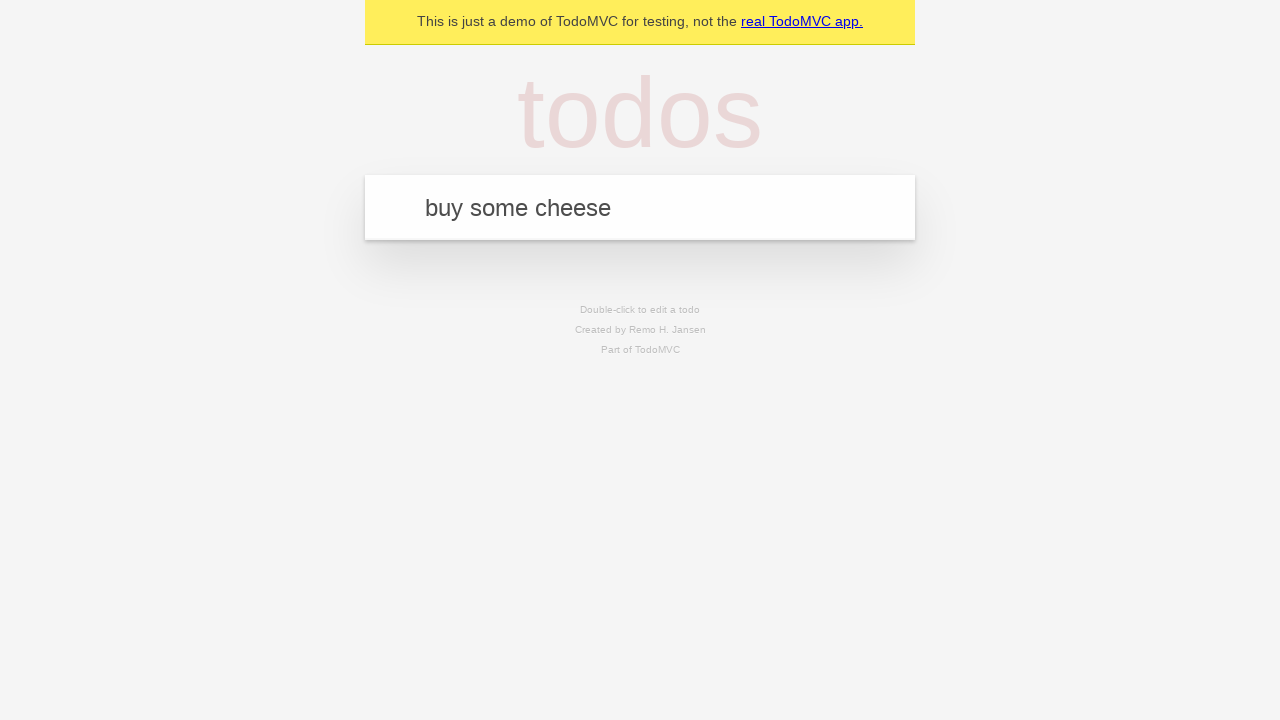

Pressed Enter to create todo 'buy some cheese' on internal:attr=[placeholder="What needs to be done?"i]
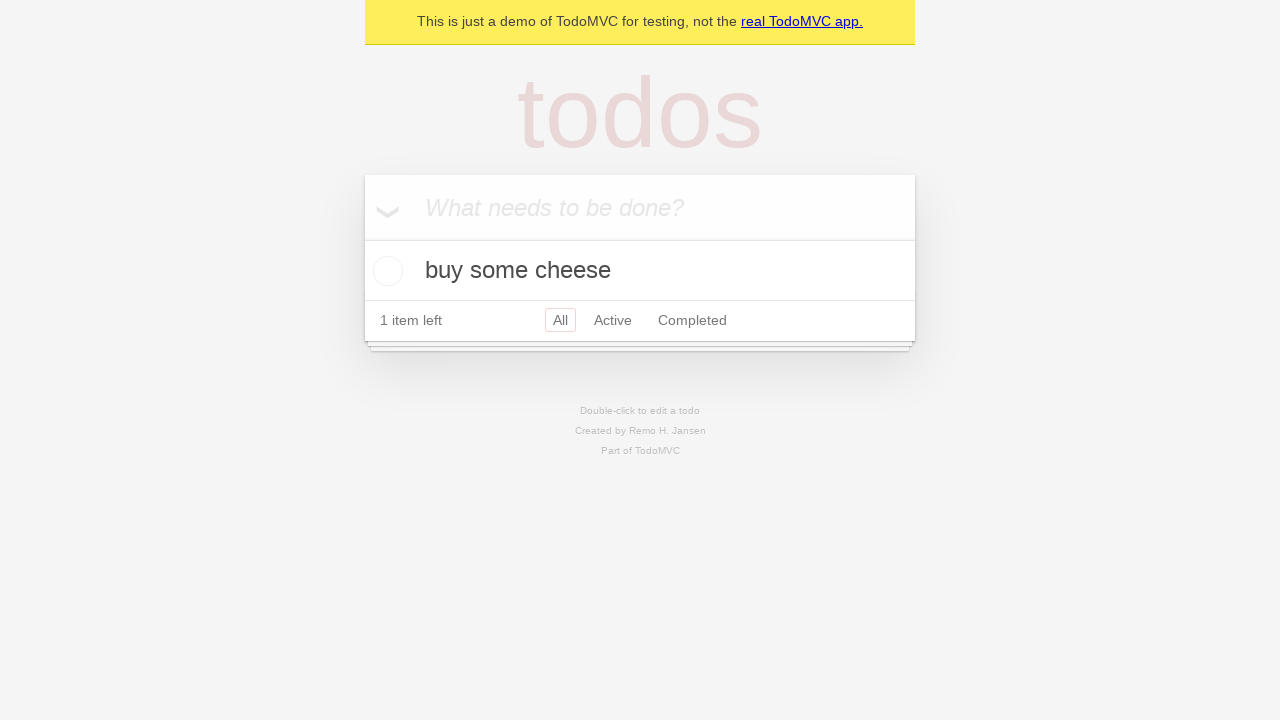

Filled todo input with 'feed the cat' on internal:attr=[placeholder="What needs to be done?"i]
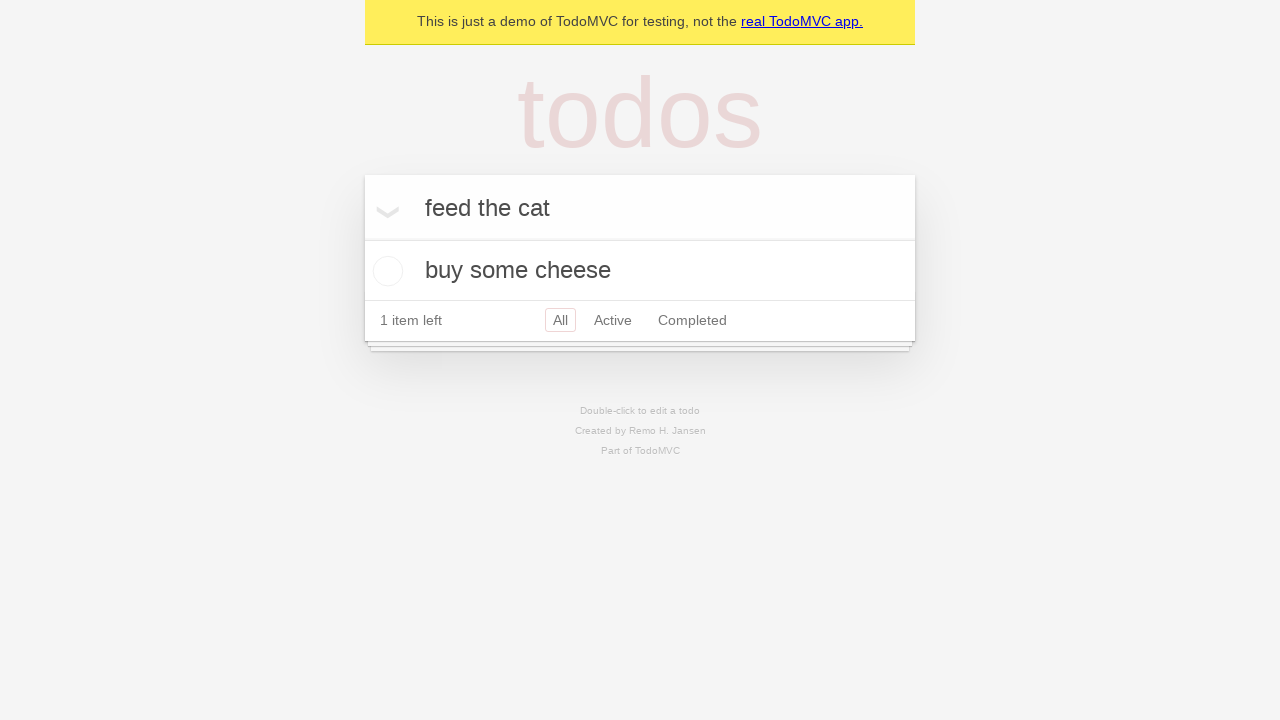

Pressed Enter to create todo 'feed the cat' on internal:attr=[placeholder="What needs to be done?"i]
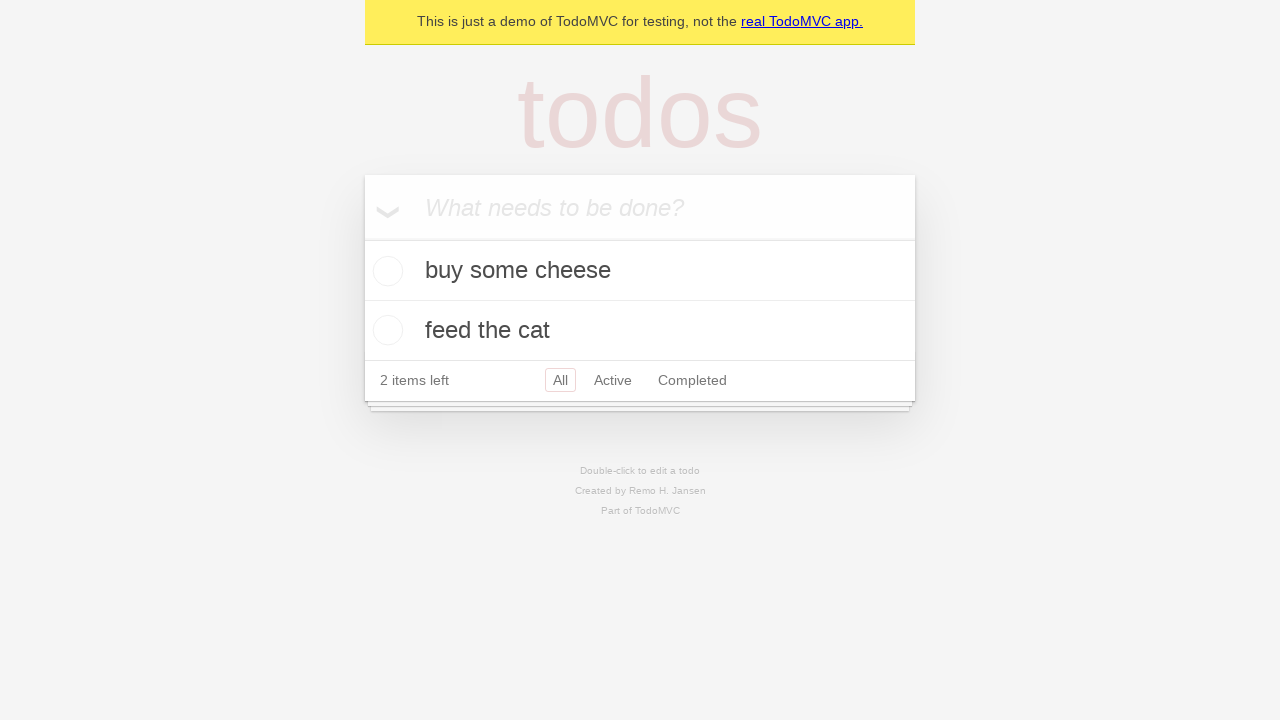

Filled todo input with 'book a doctors appointment' on internal:attr=[placeholder="What needs to be done?"i]
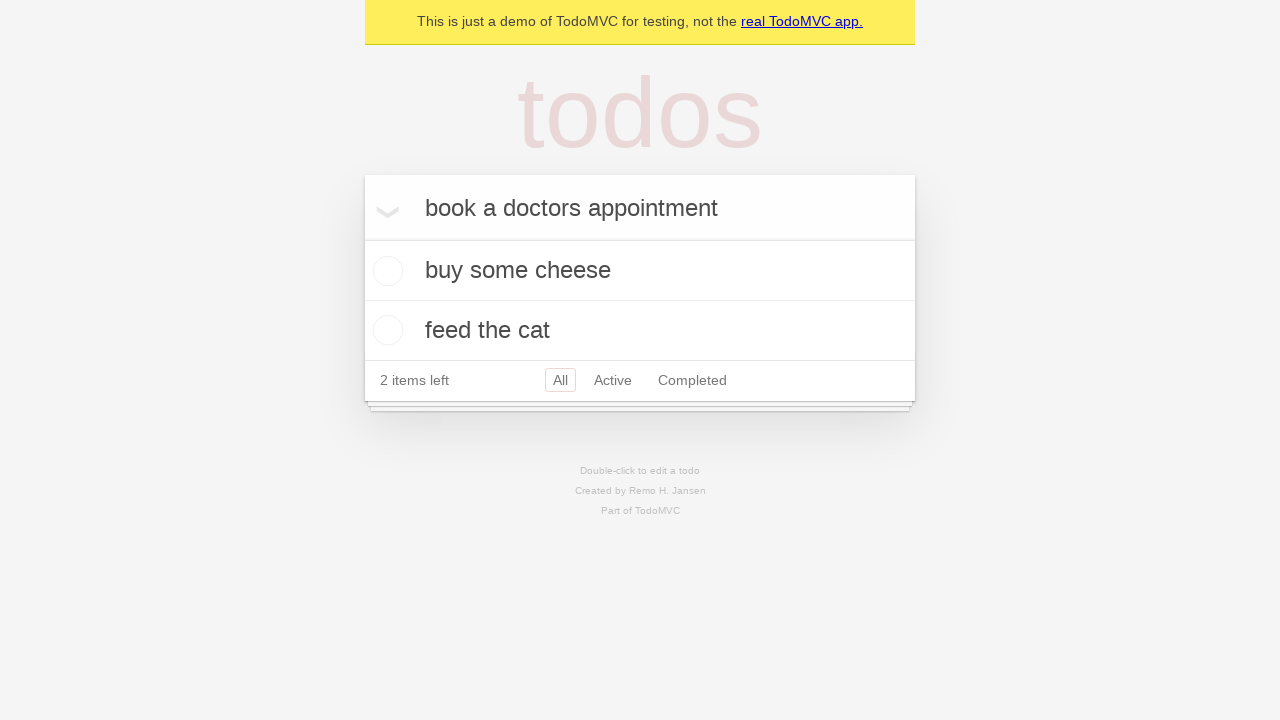

Pressed Enter to create todo 'book a doctors appointment' on internal:attr=[placeholder="What needs to be done?"i]
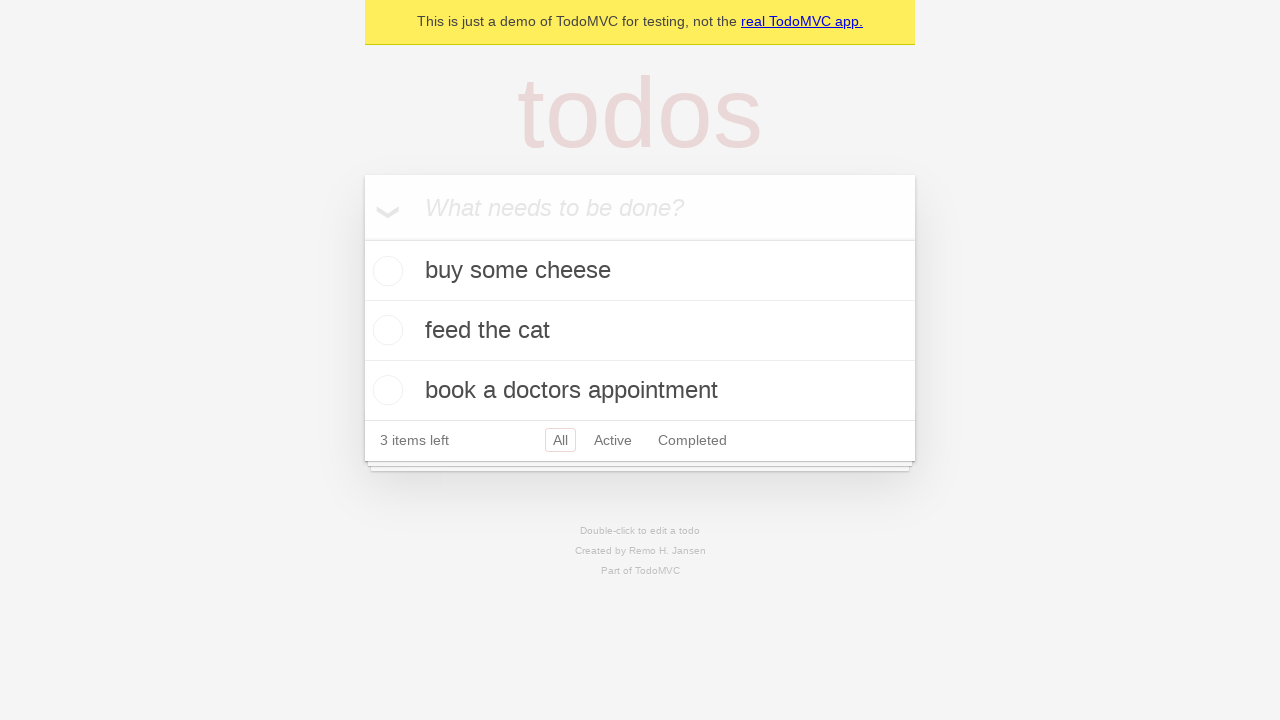

Waited for 3 todos to be created
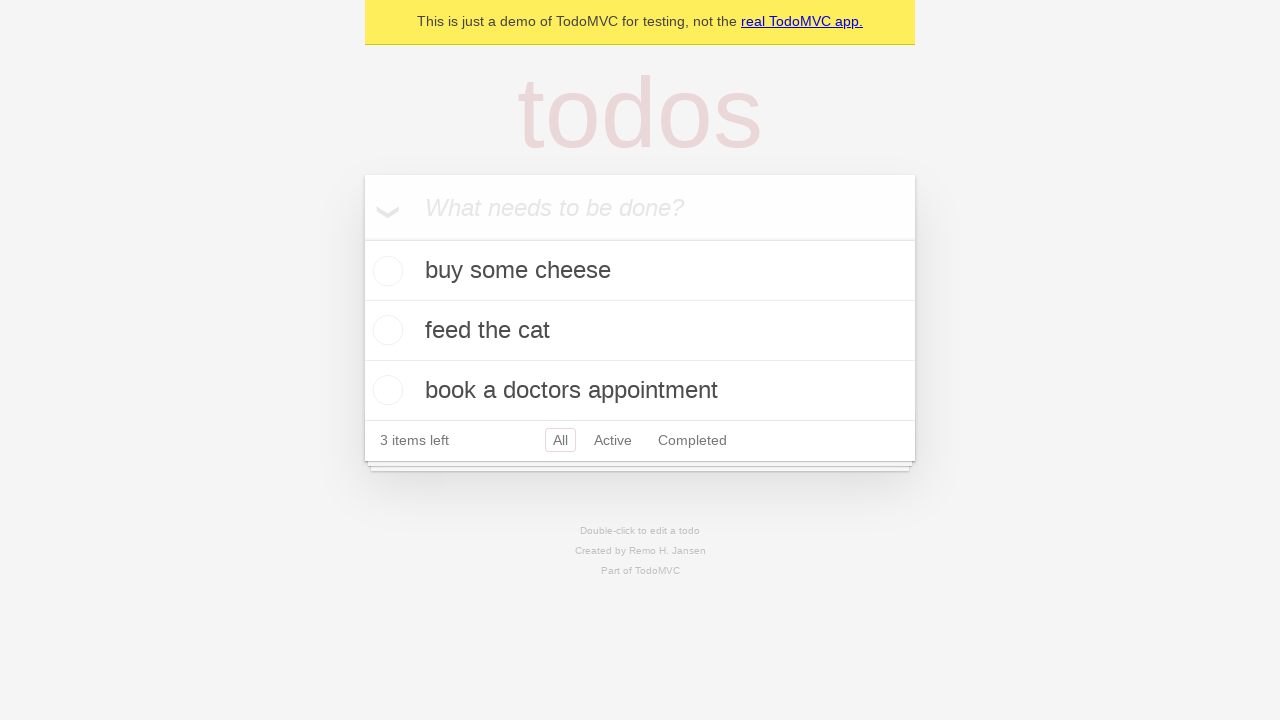

Clicked Active filter link at (613, 440) on internal:role=link[name="Active"i]
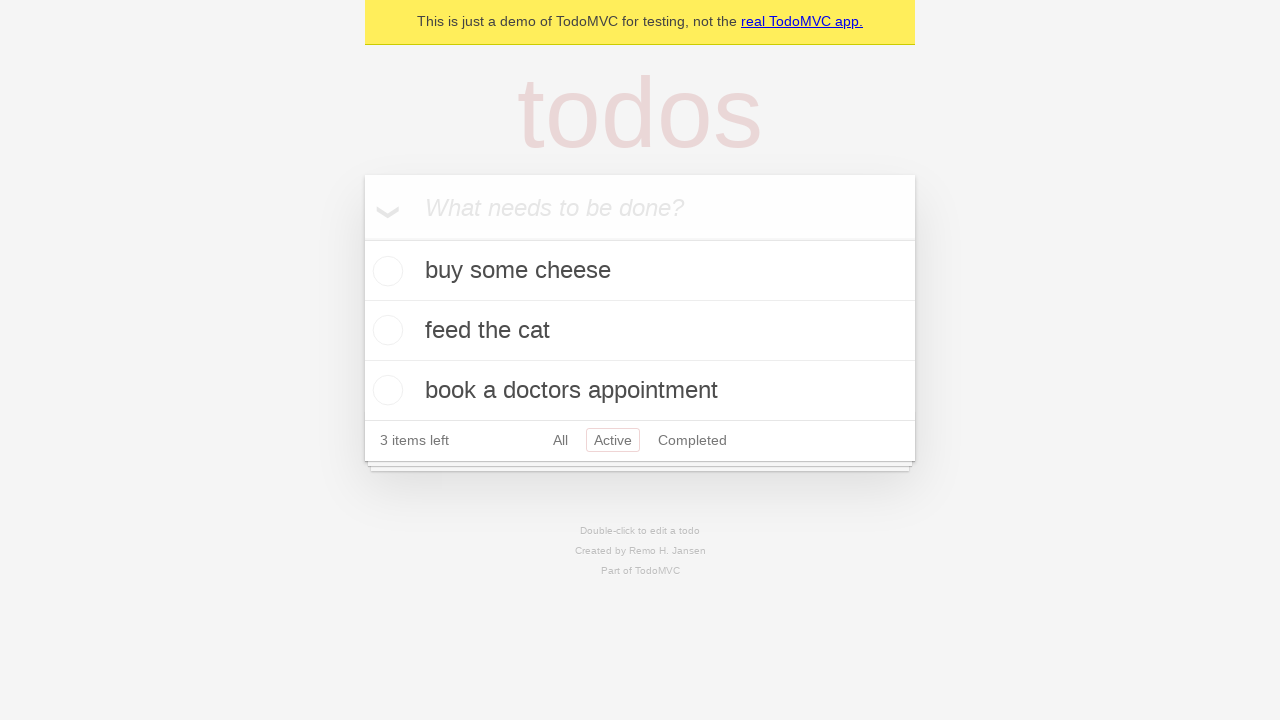

Clicked Completed filter link to verify it gets highlighted with selected class at (692, 440) on internal:role=link[name="Completed"i]
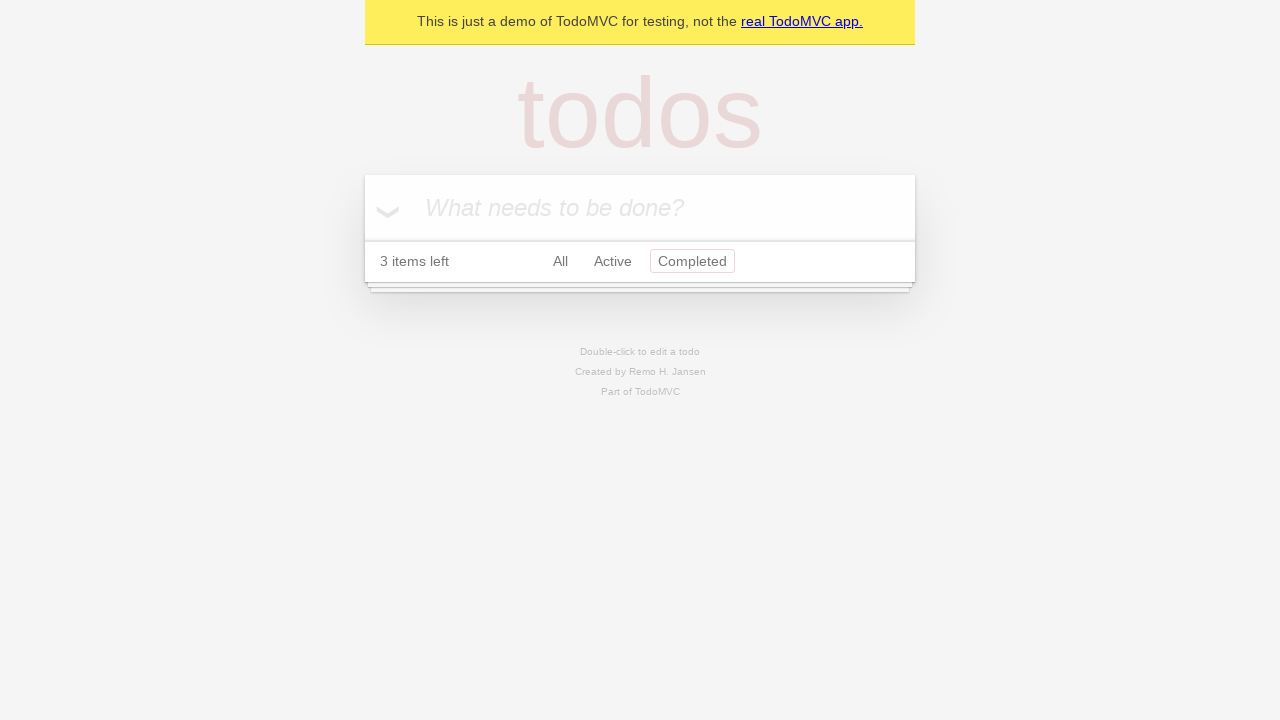

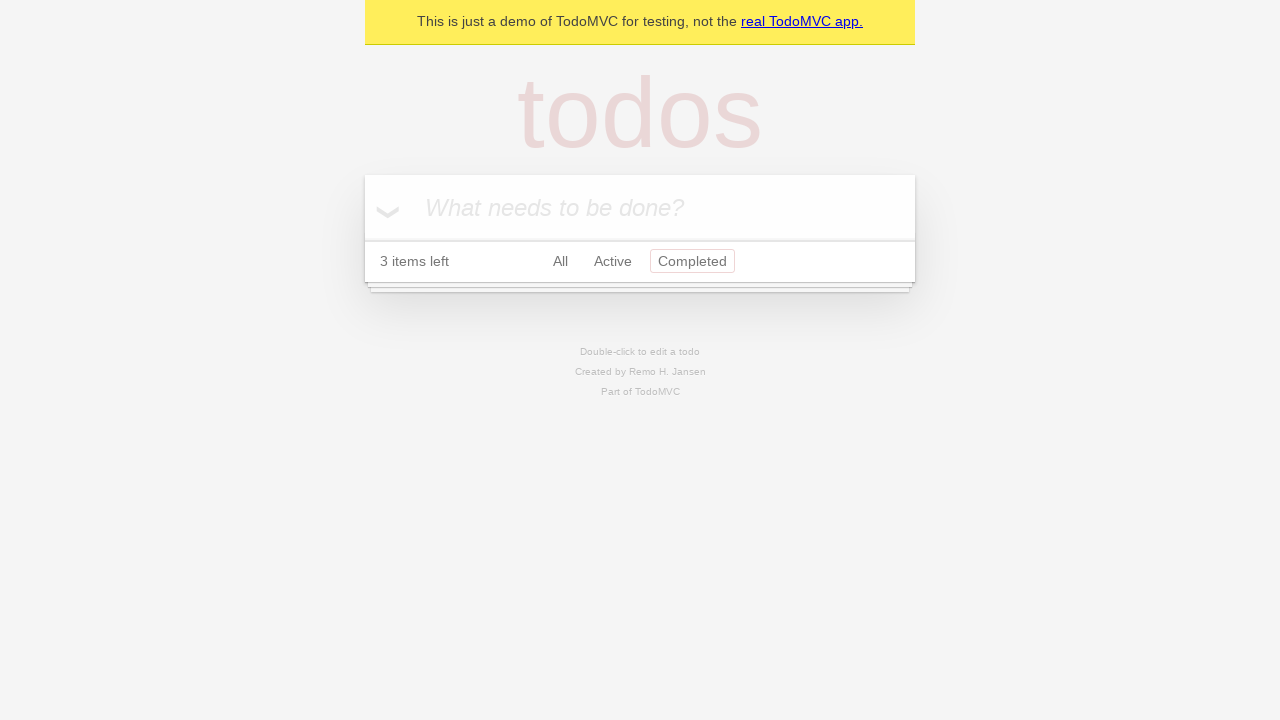